Tests window handling by opening a new window via link click, switching between windows, and verifying content in both windows

Starting URL: https://the-internet.herokuapp.com/windows

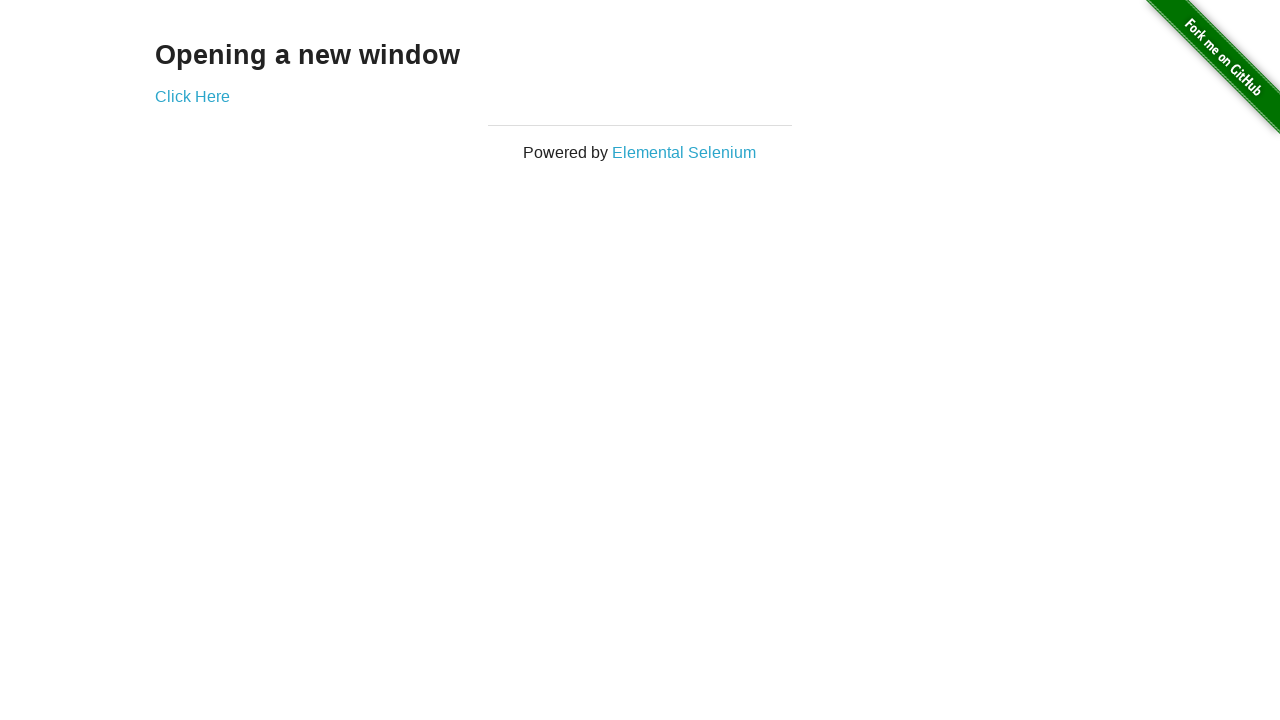

Navigated to the-internet.herokuapp.com/windows
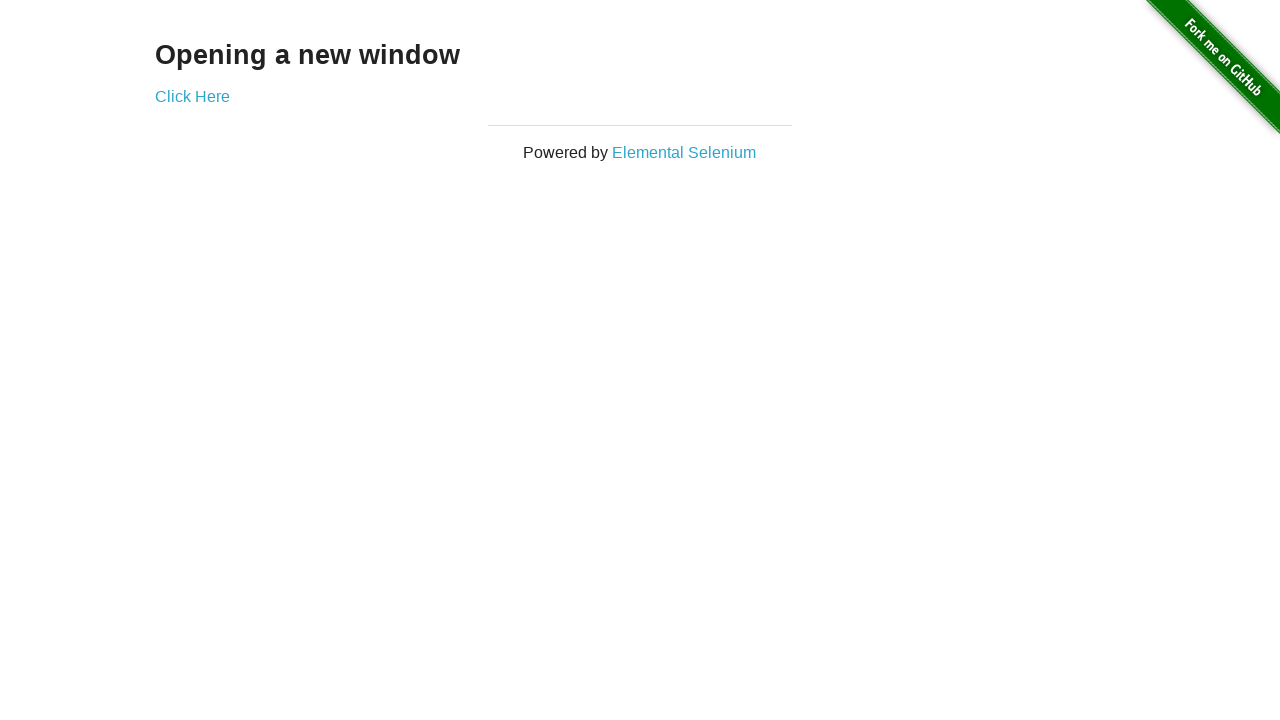

Clicked 'Click Here' link to open new window at (192, 96) on text='Click Here'
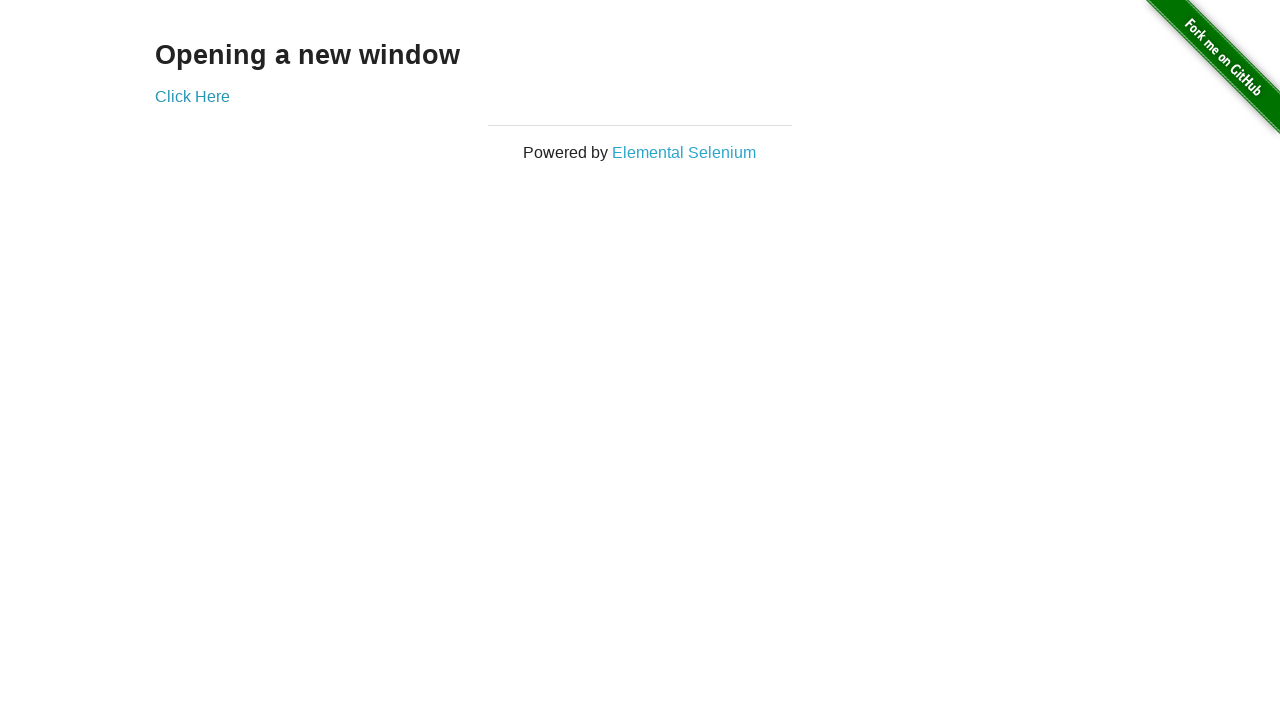

New window opened and captured
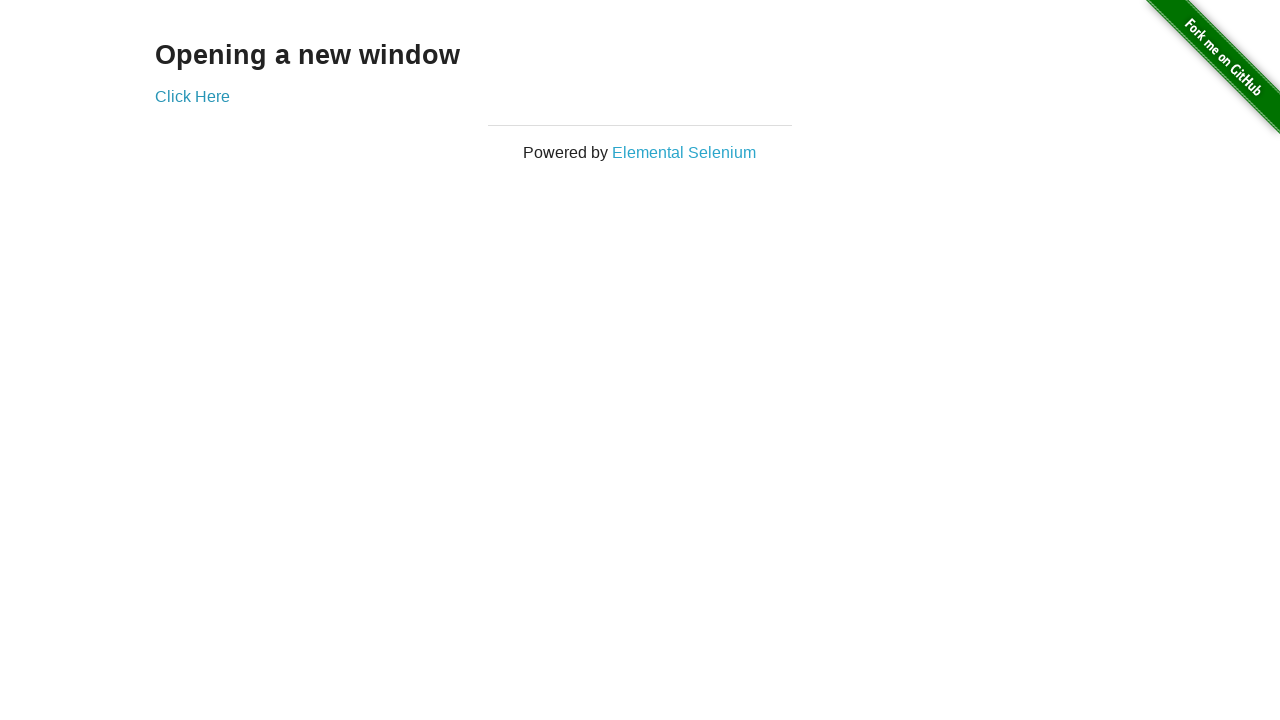

New window finished loading
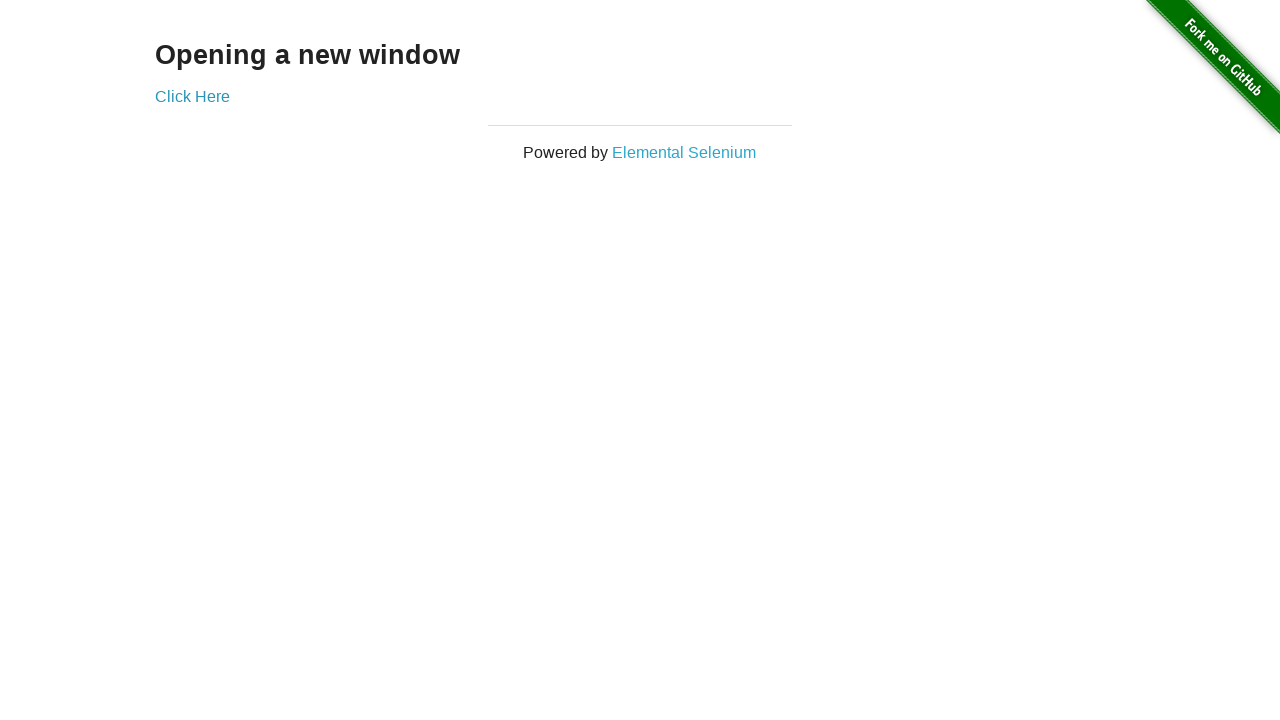

Retrieved h3 text from new window: 'New Window'
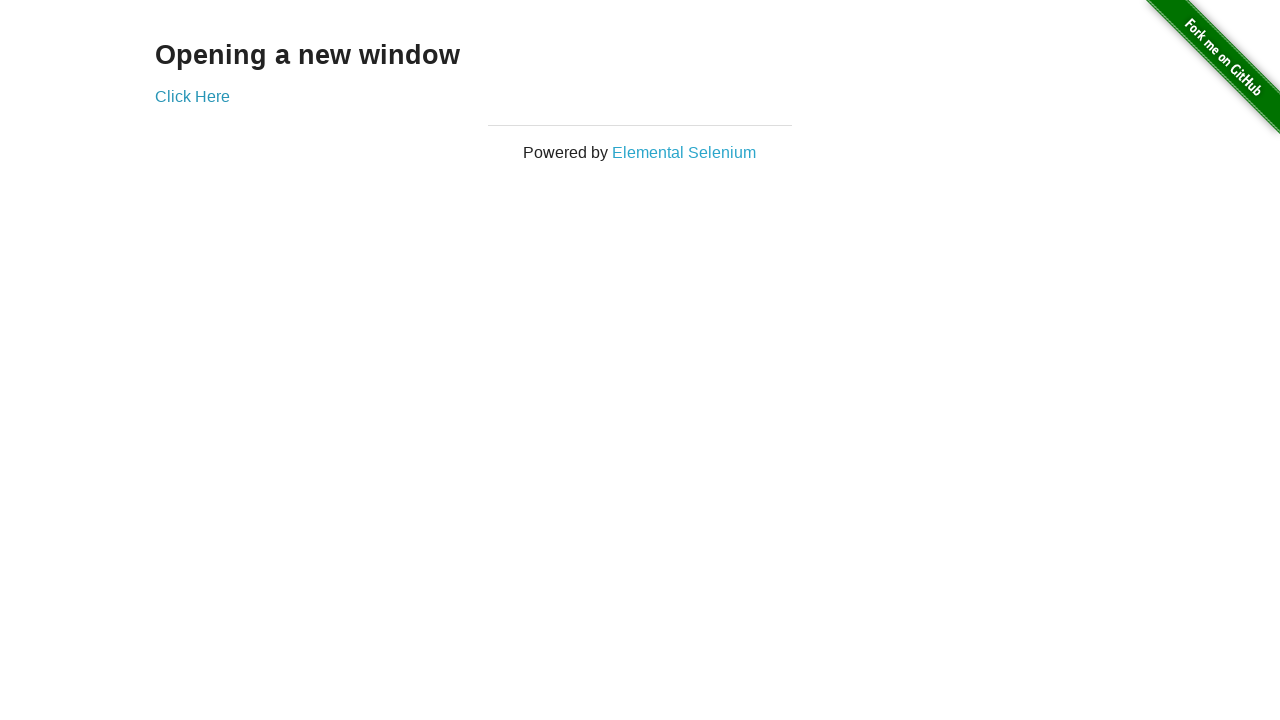

Printed new window h3 text: 'New Window'
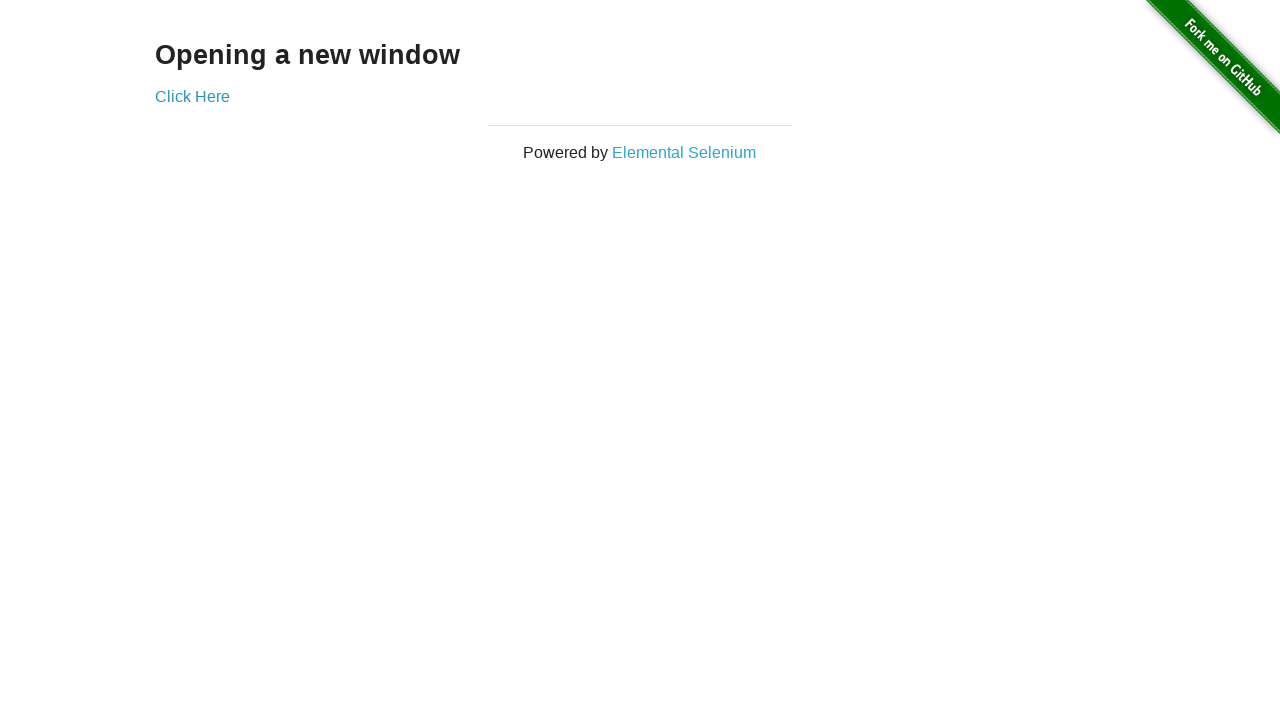

Closed the new window
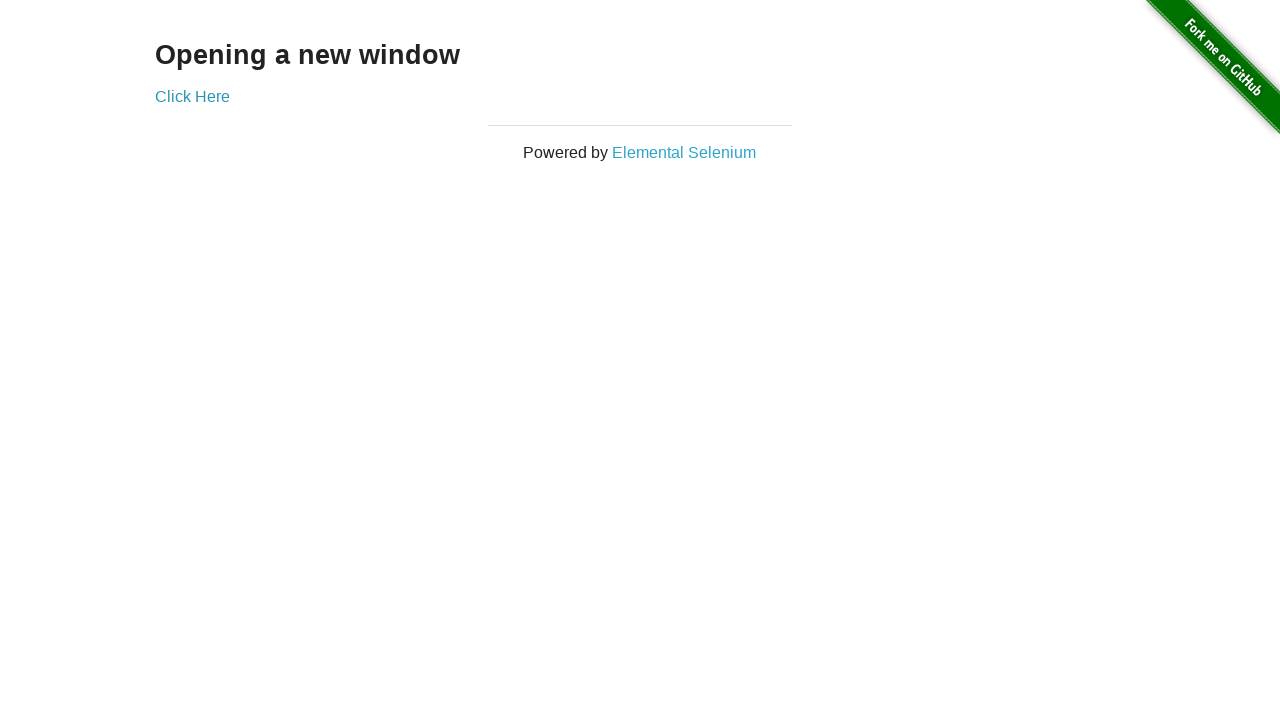

Retrieved h3 text from original window: 'Opening a new window'
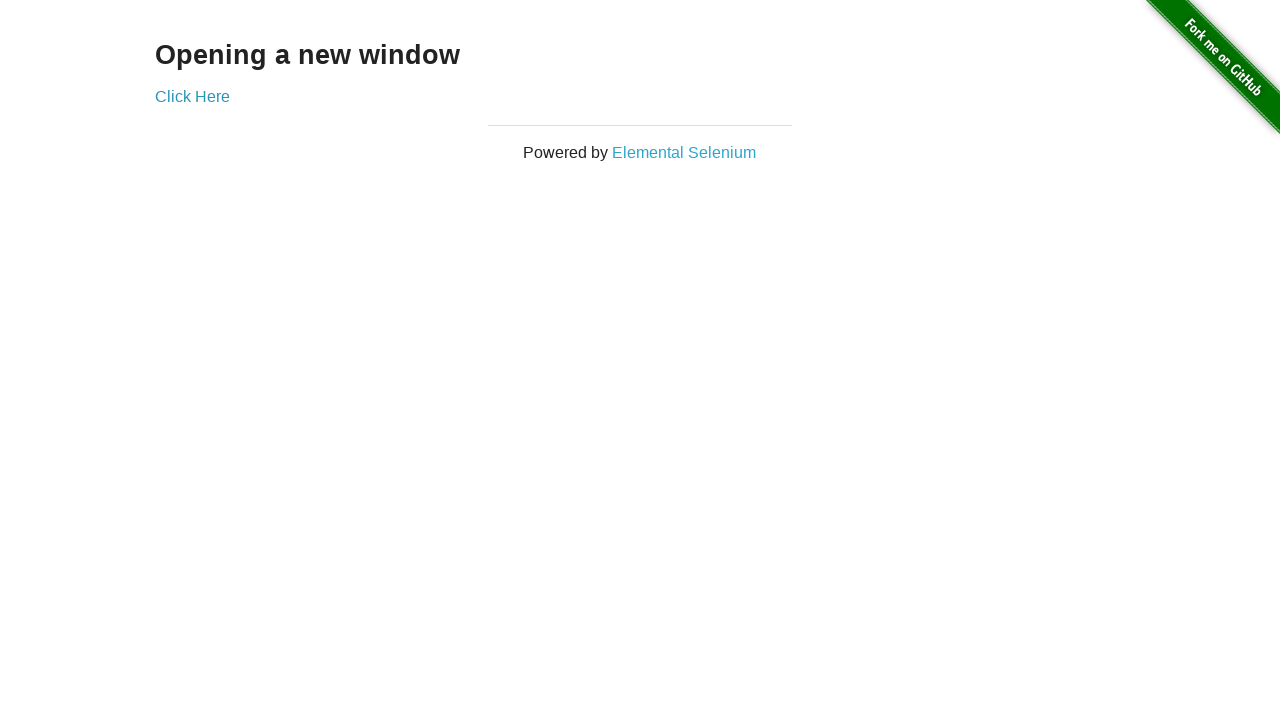

Verified original window h3 text equals 'Opening a new window'
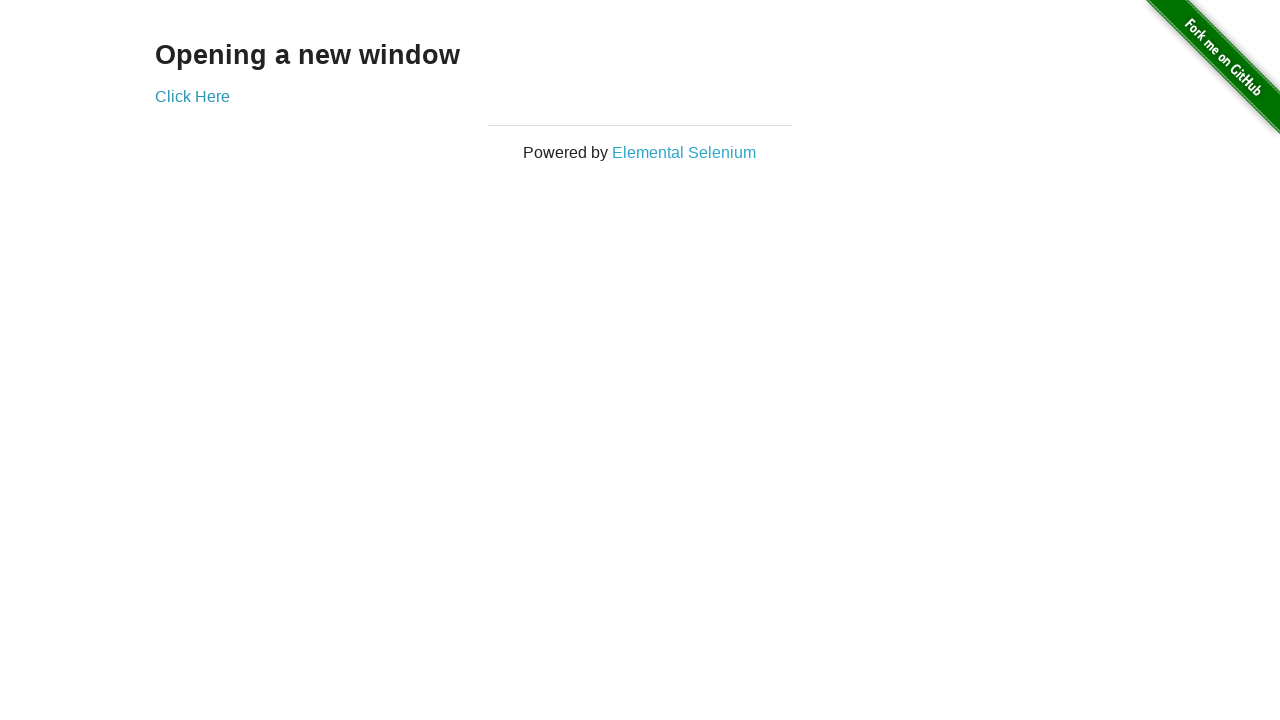

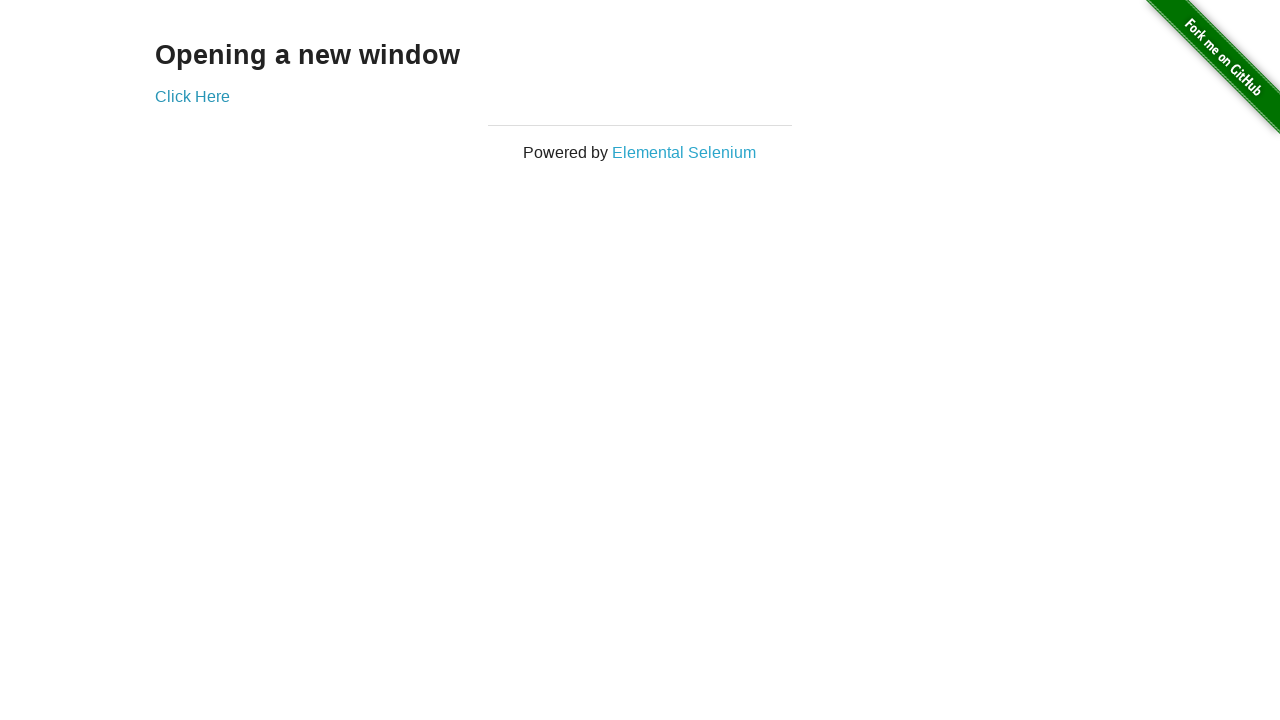